Tests that the Idade field accepts a valid age number (10)

Starting URL: https://tc-1-final-parte1.vercel.app/

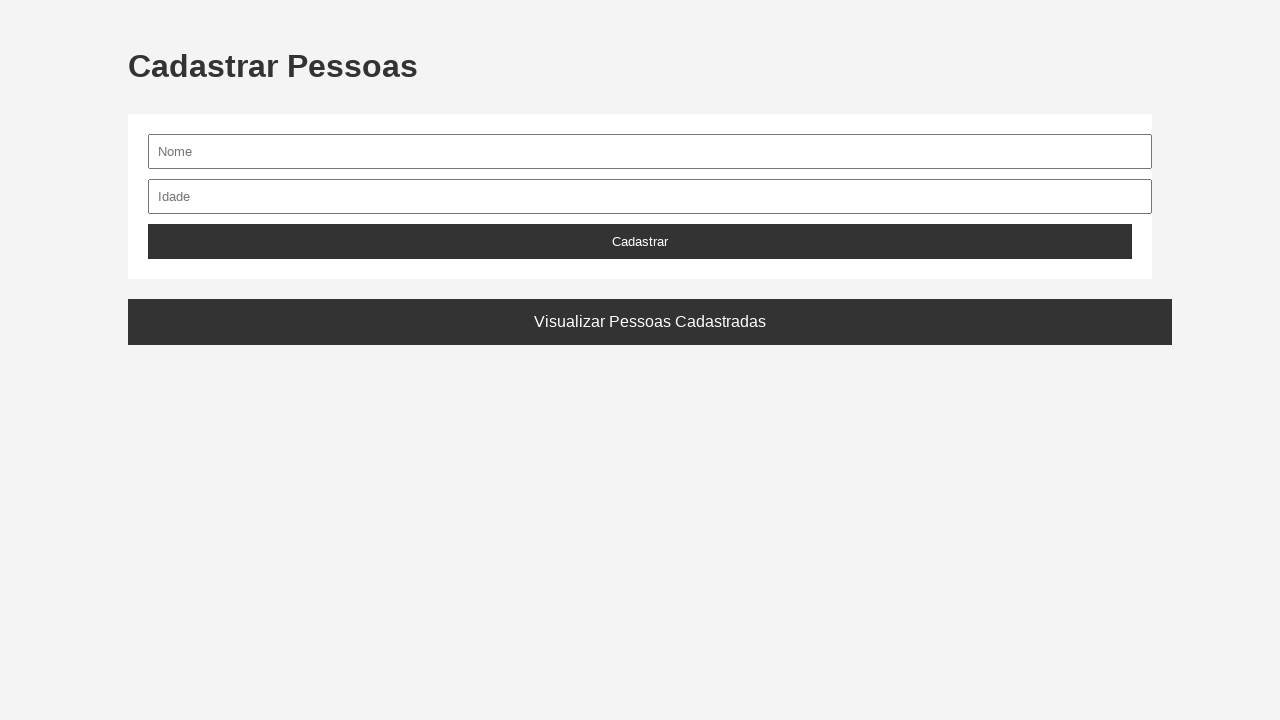

Navigated to test page
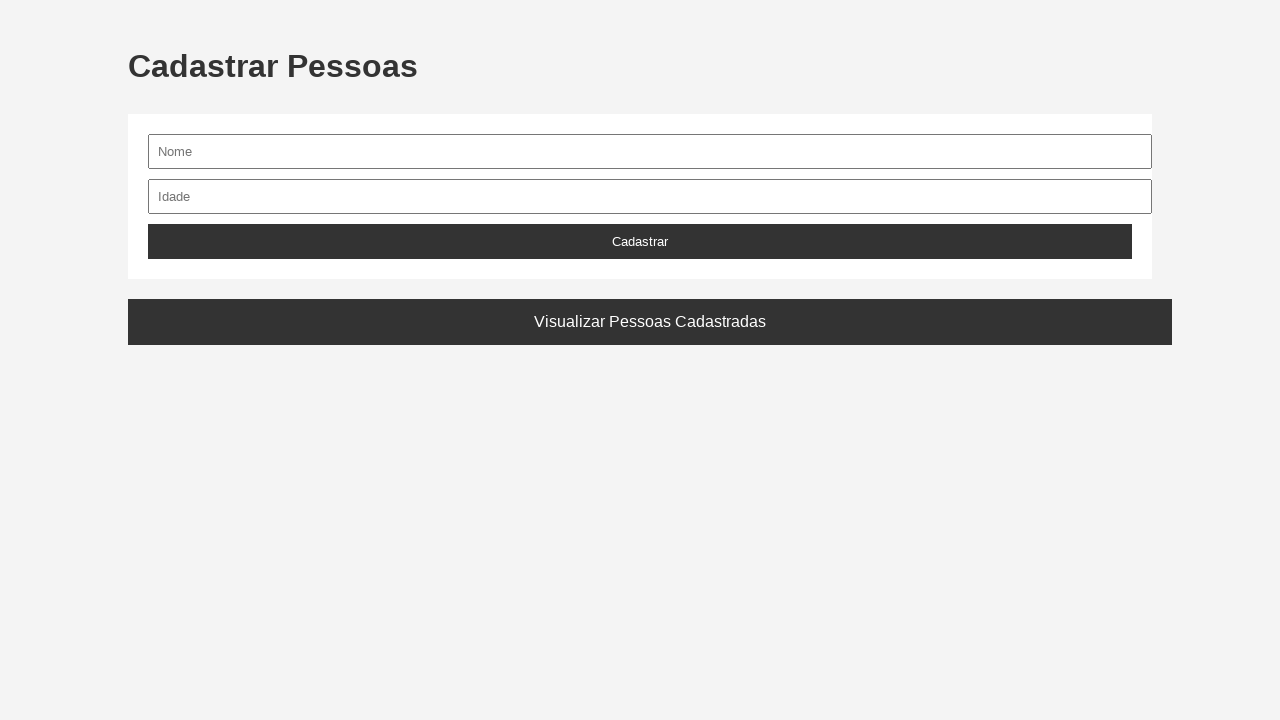

Idade input field is visible
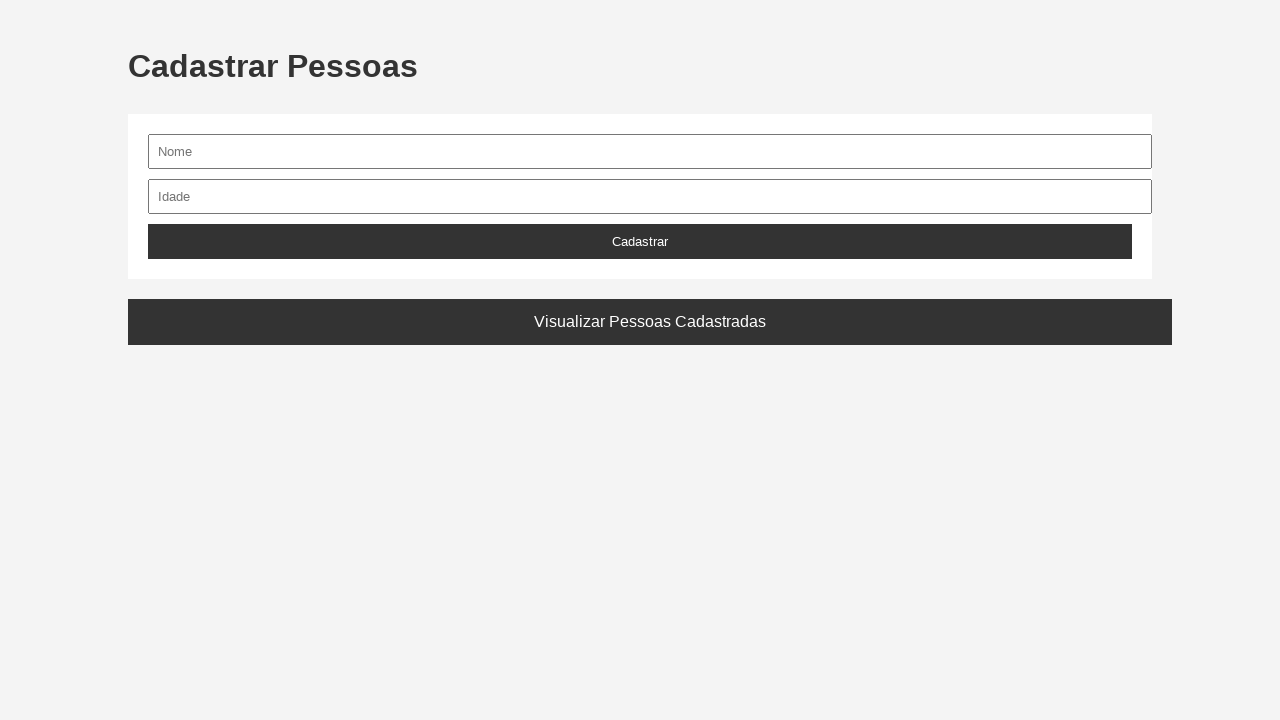

Filled Idade field with valid age value '10' on input[name='idade'], input#idade, input[type='number']
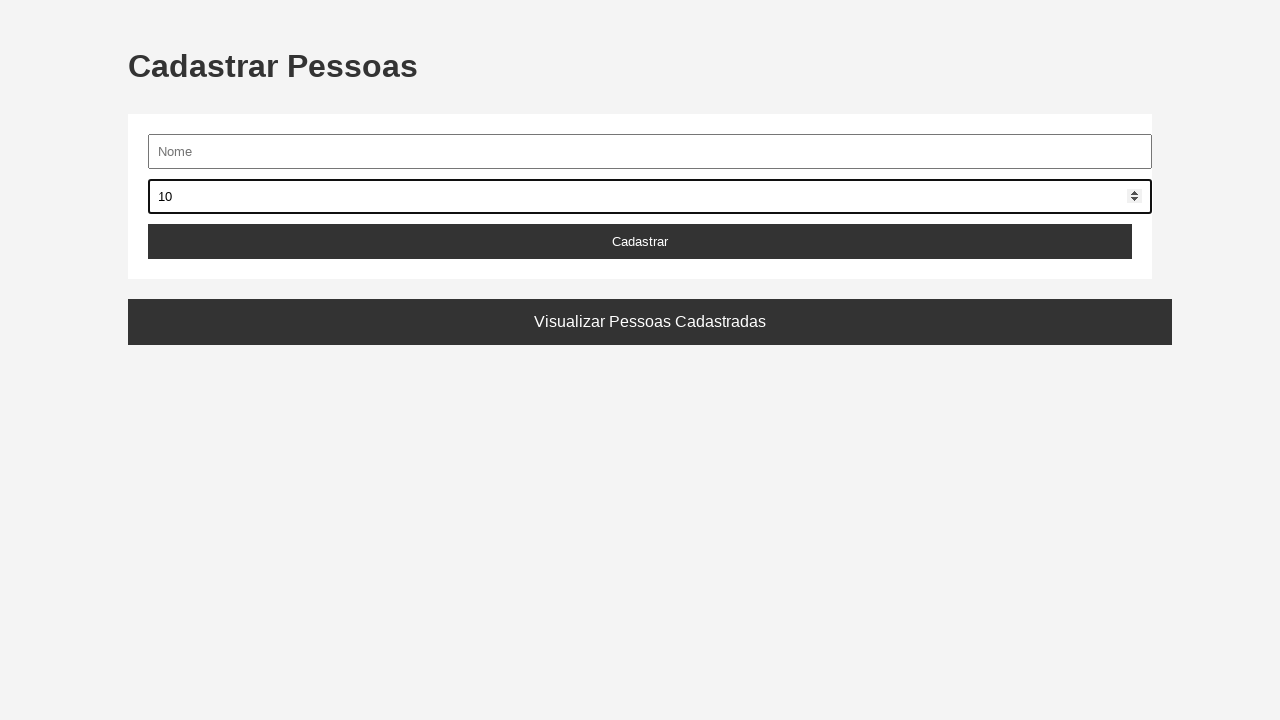

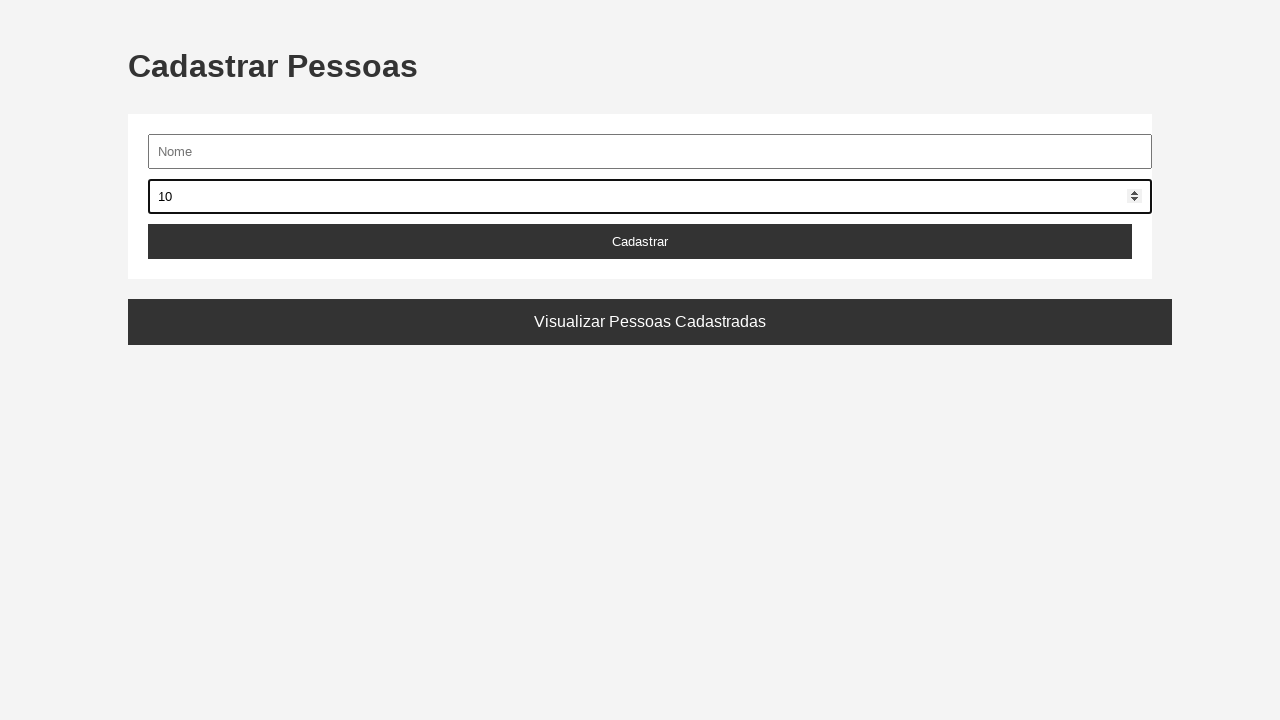